Tests that the complete all checkbox updates state when individual items are completed or cleared.

Starting URL: https://demo.playwright.dev/todomvc

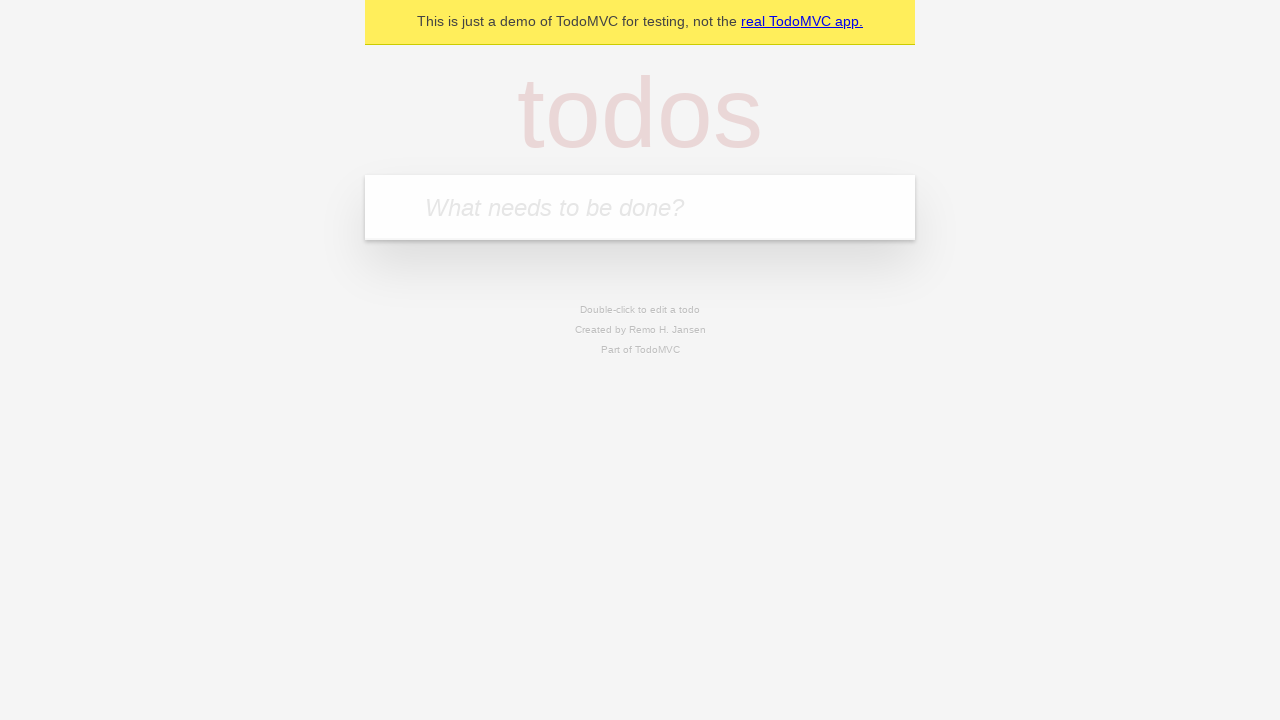

Filled todo input with 'buy some cheese' on internal:attr=[placeholder="What needs to be done?"i]
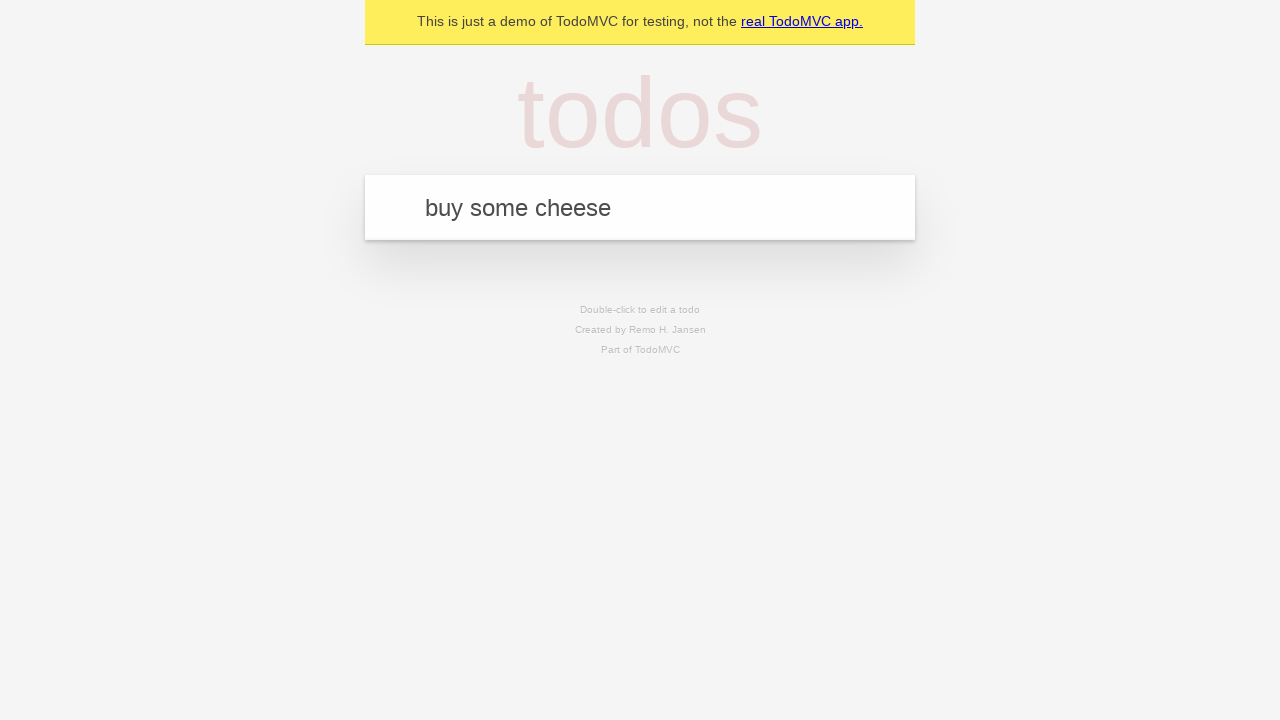

Pressed Enter to create first todo on internal:attr=[placeholder="What needs to be done?"i]
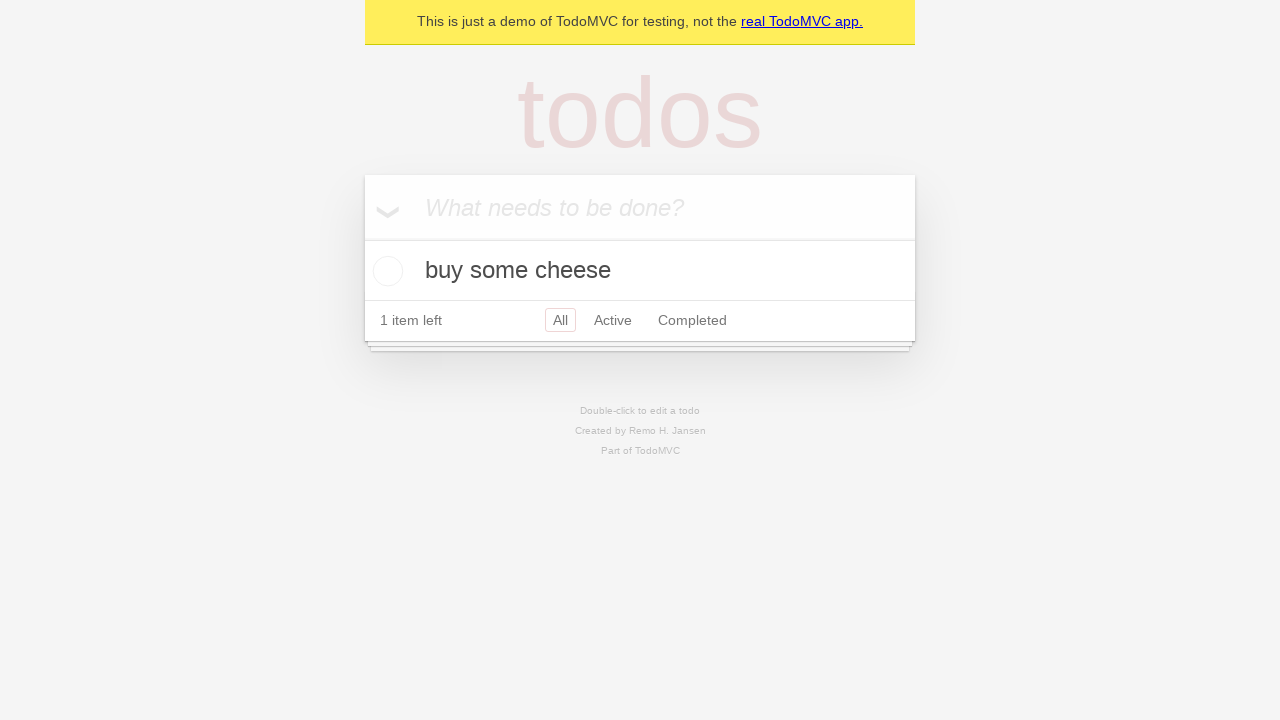

Filled todo input with 'feed the cat' on internal:attr=[placeholder="What needs to be done?"i]
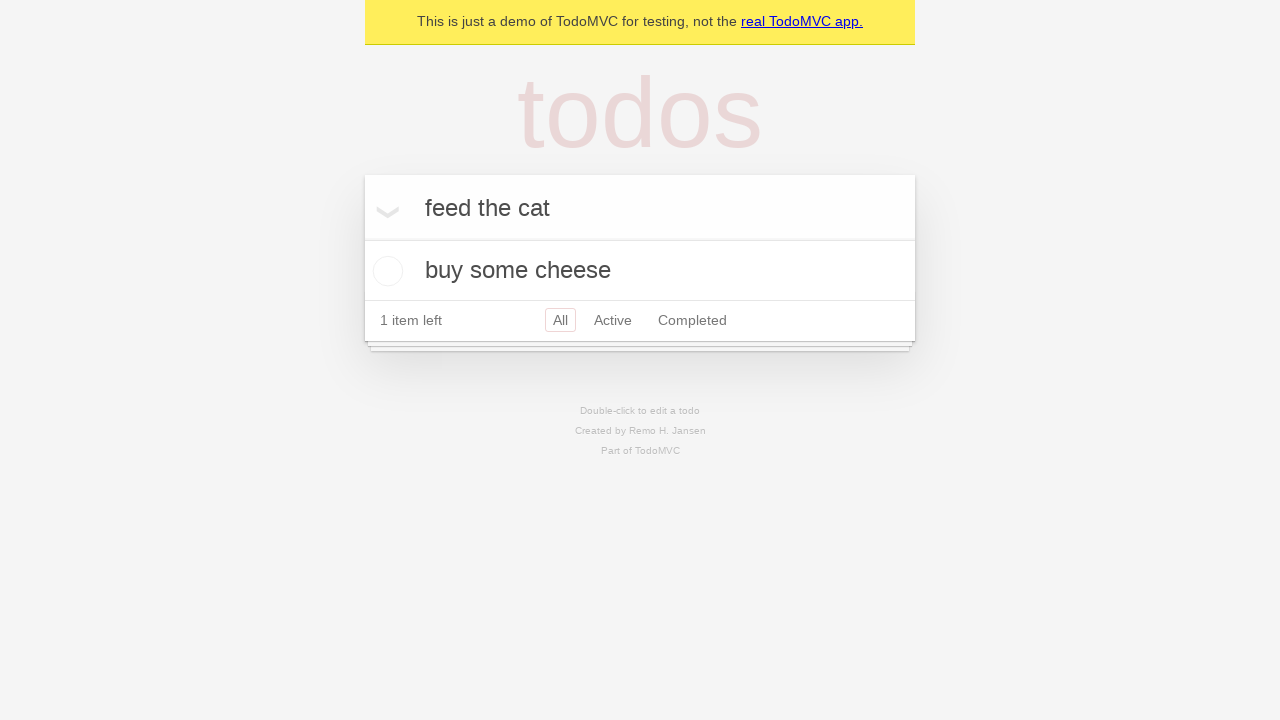

Pressed Enter to create second todo on internal:attr=[placeholder="What needs to be done?"i]
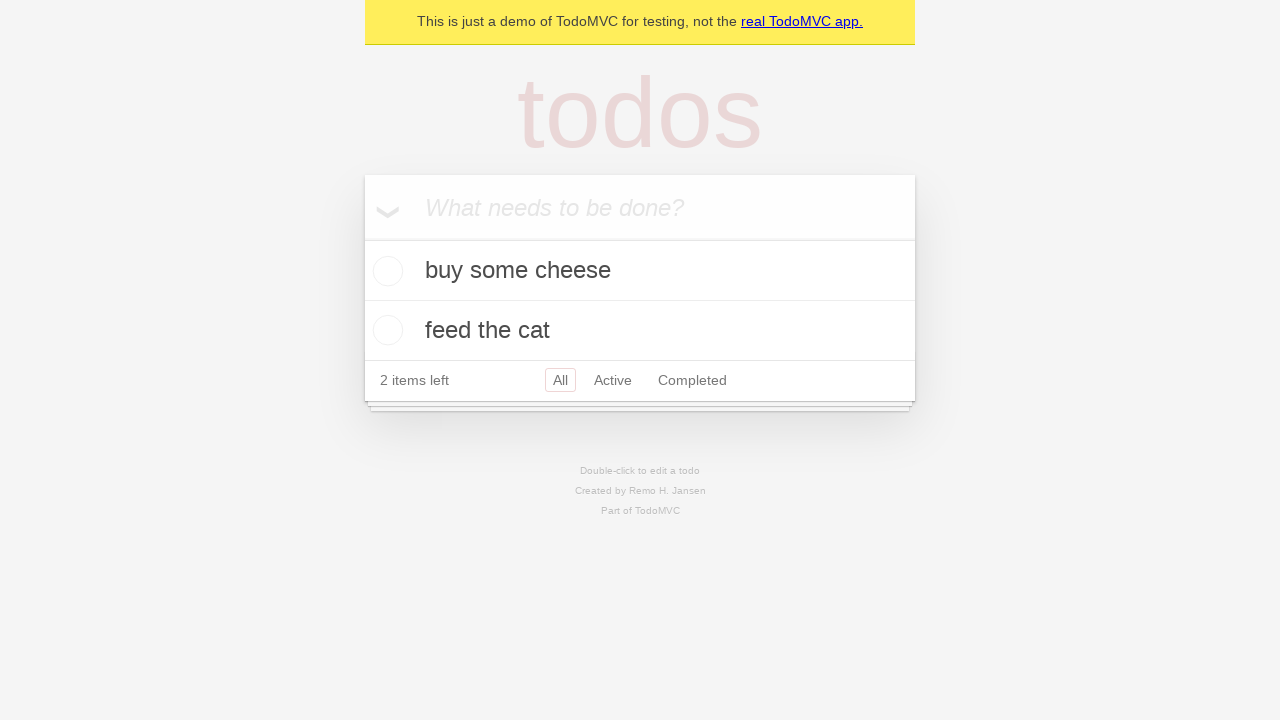

Filled todo input with 'book a doctors appointment' on internal:attr=[placeholder="What needs to be done?"i]
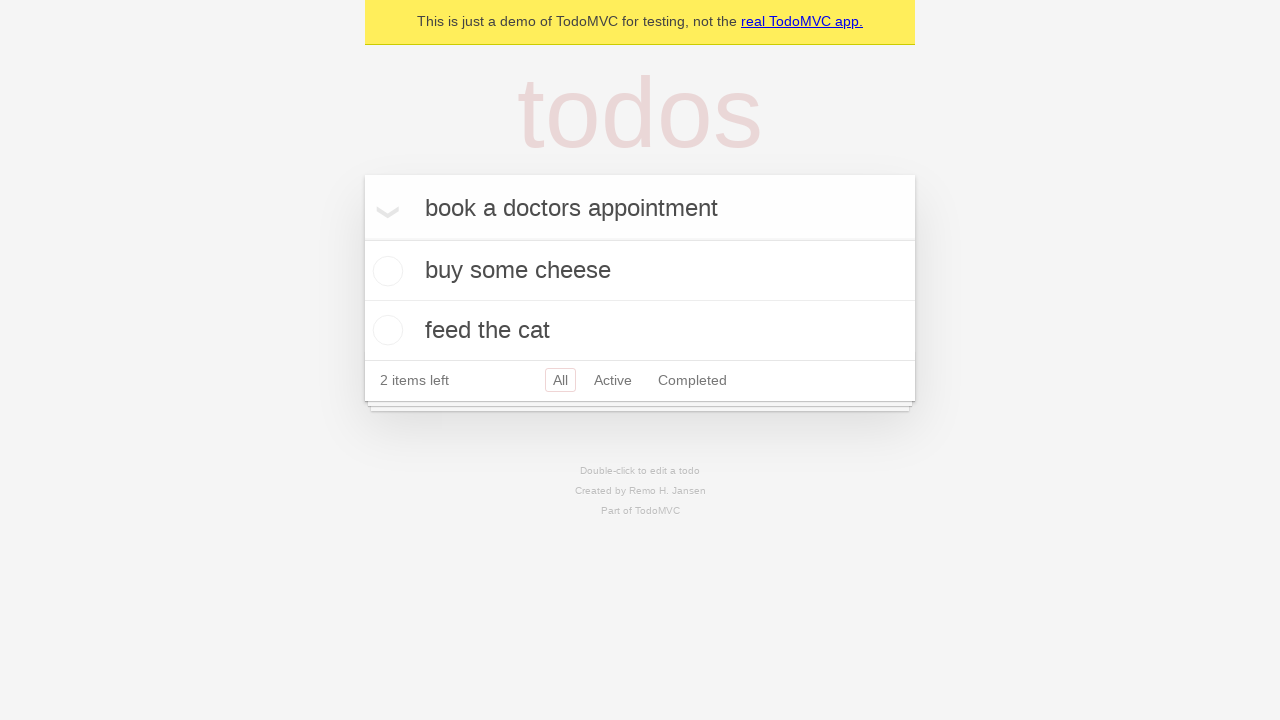

Pressed Enter to create third todo on internal:attr=[placeholder="What needs to be done?"i]
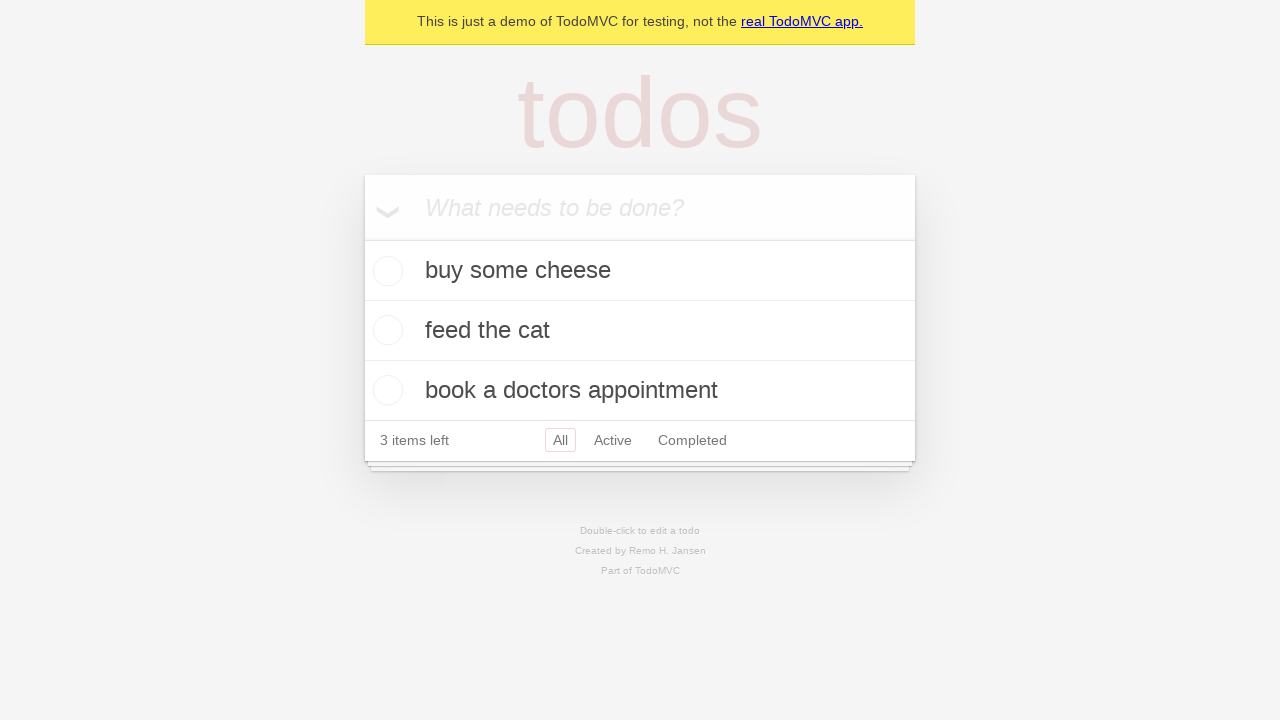

Waited for all three todo items to appear
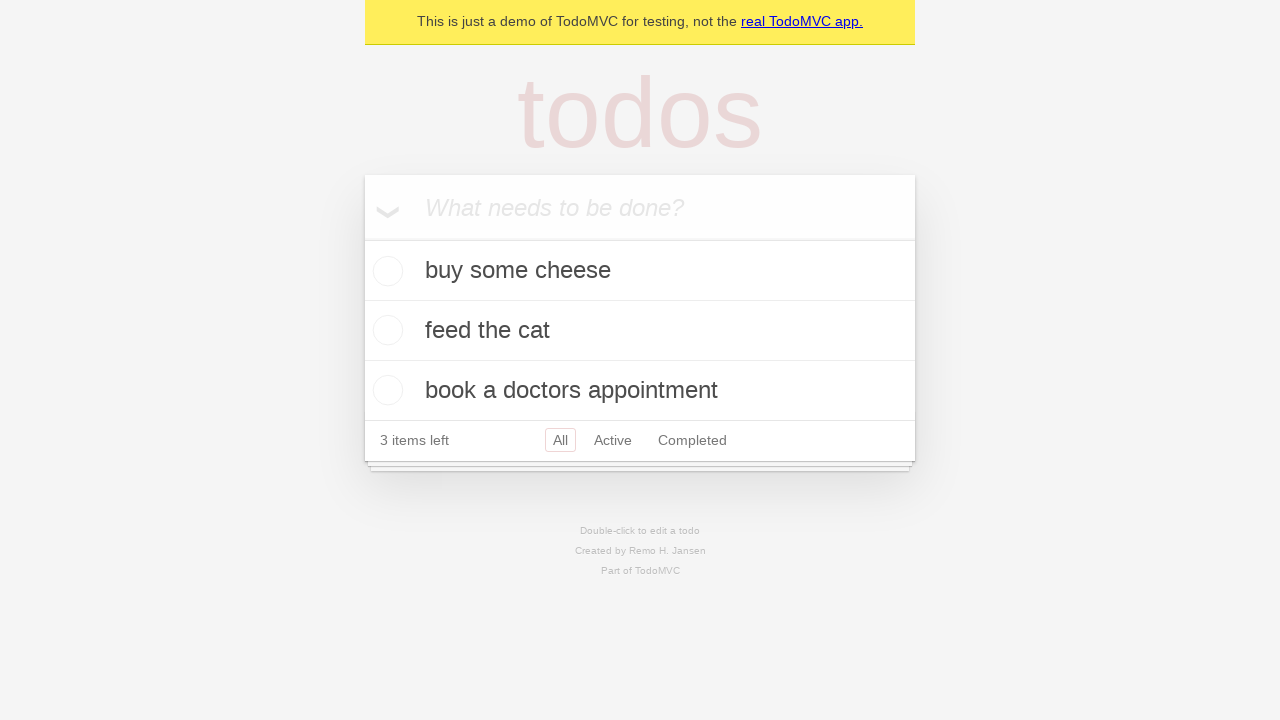

Clicked 'Mark all as complete' checkbox to complete all todos at (362, 238) on internal:label="Mark all as complete"i
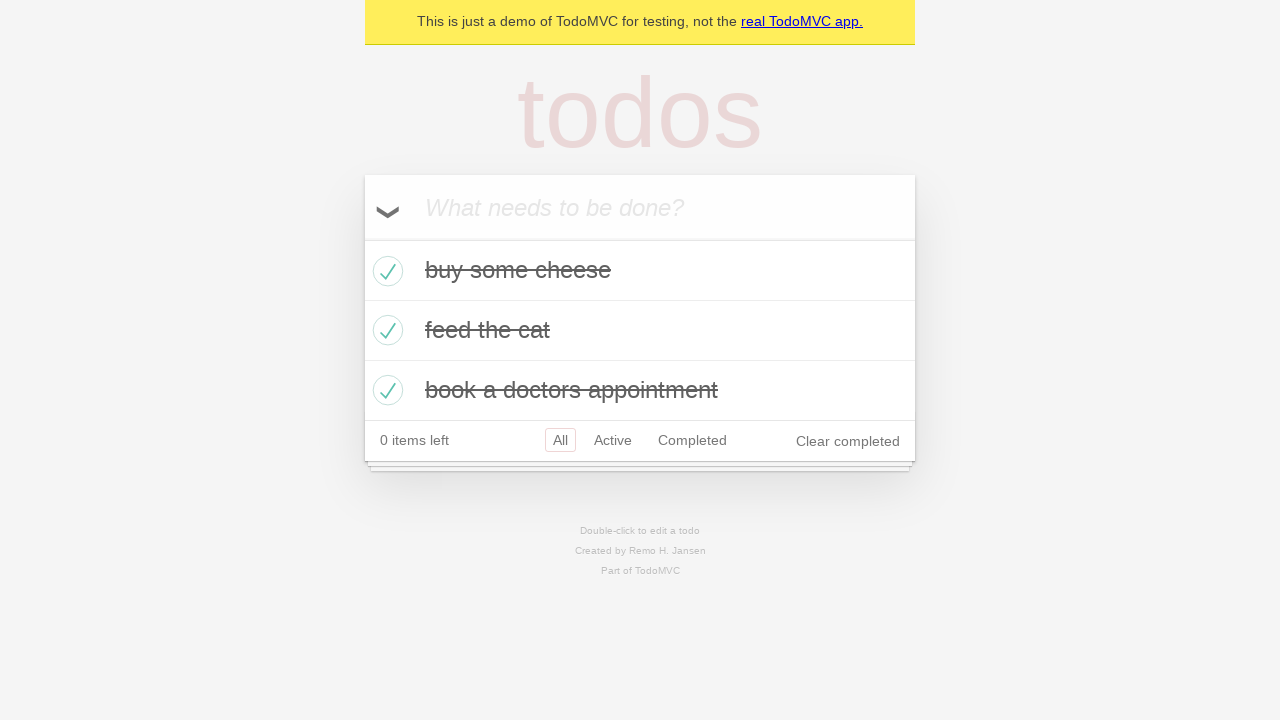

Unchecked the first todo item checkbox at (385, 271) on internal:testid=[data-testid="todo-item"s] >> nth=0 >> internal:role=checkbox
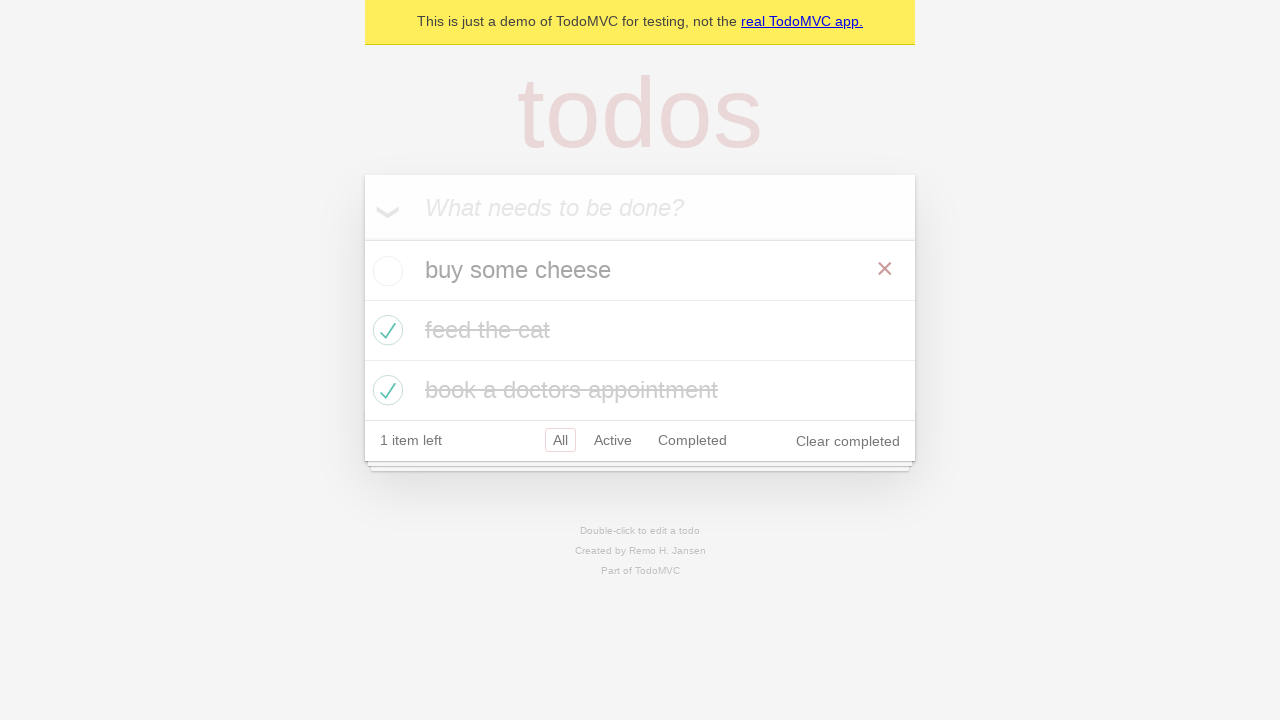

Checked the first todo item checkbox again at (385, 271) on internal:testid=[data-testid="todo-item"s] >> nth=0 >> internal:role=checkbox
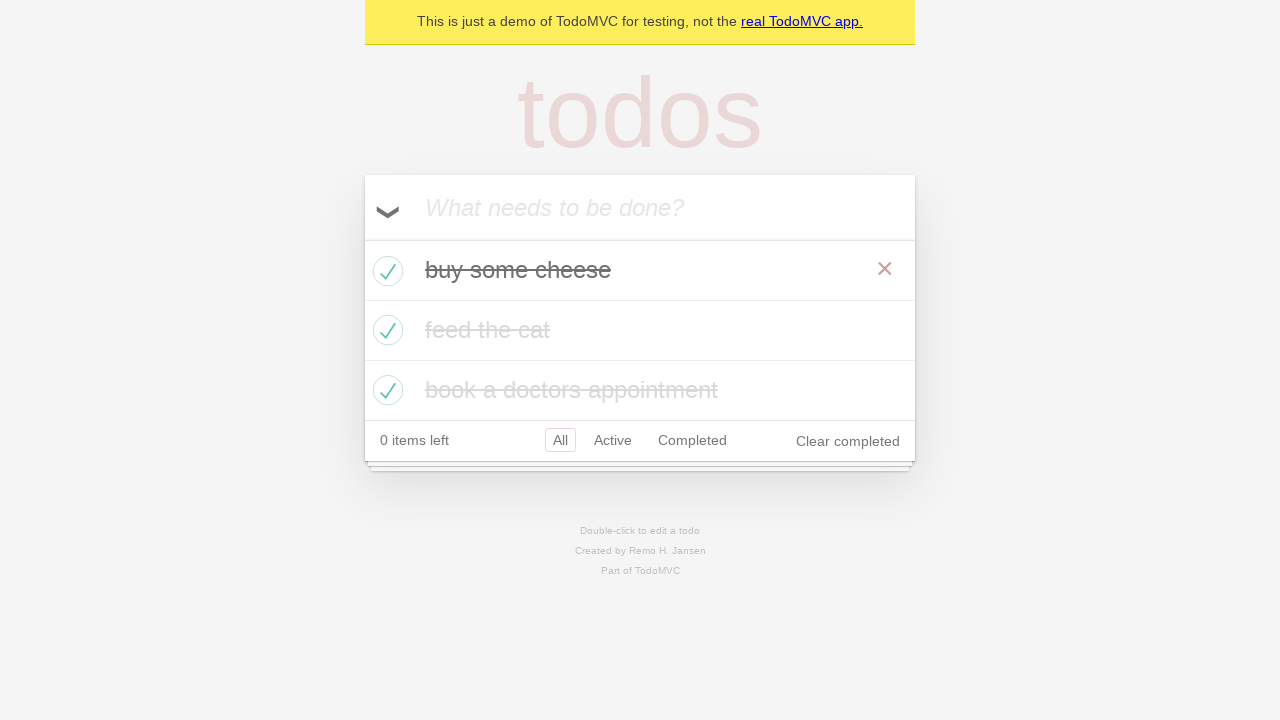

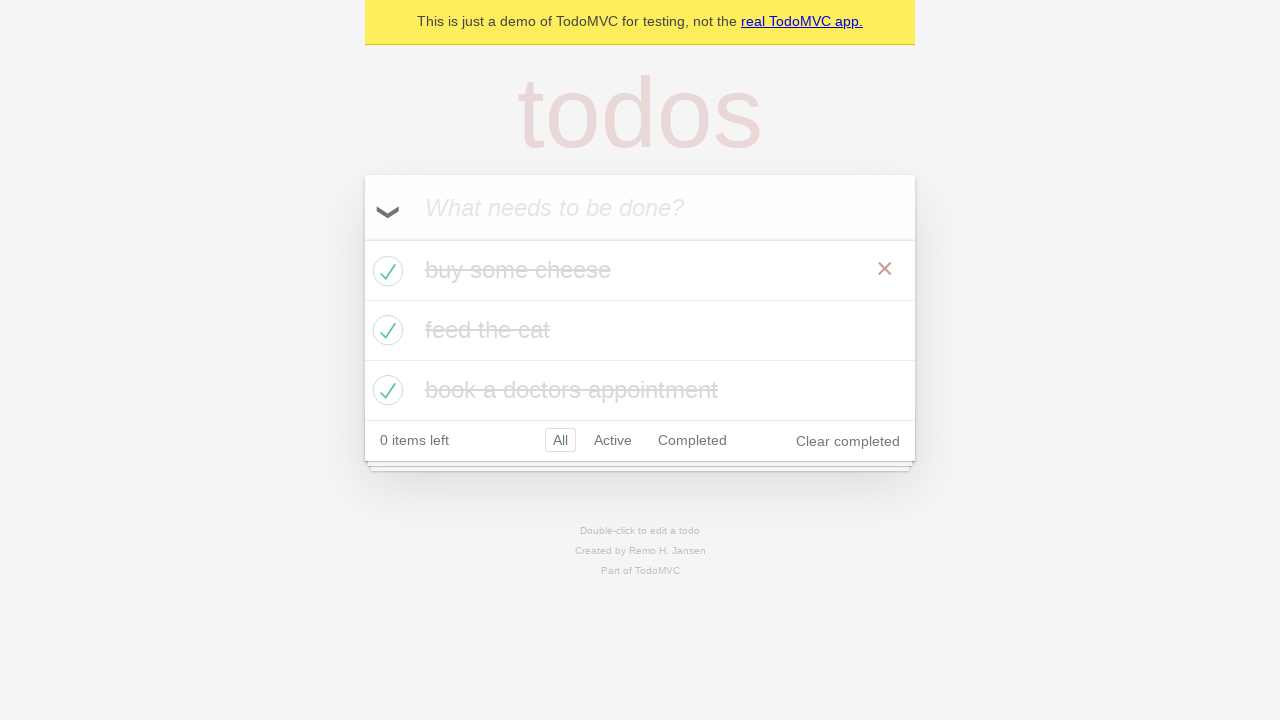